Tests drag and drop functionality on jQuery UI demo page

Starting URL: http://jqueryui.com/droppable/

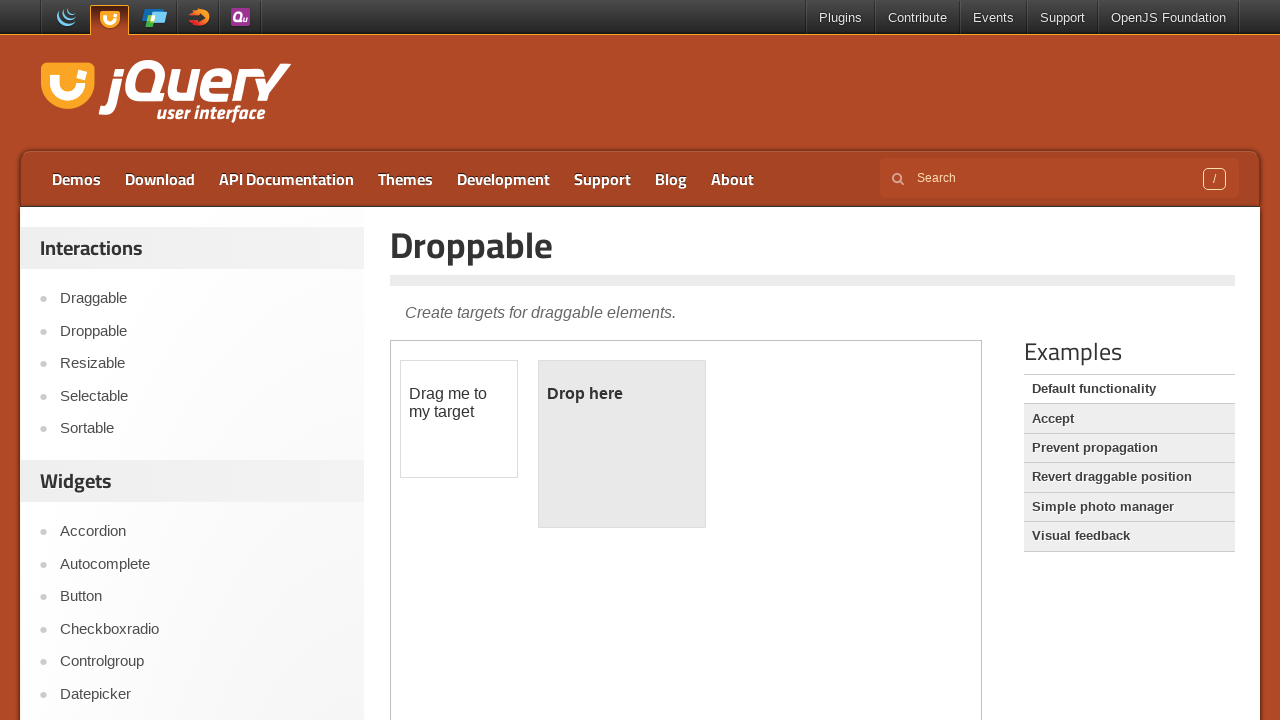

Located the iframe containing draggable elements
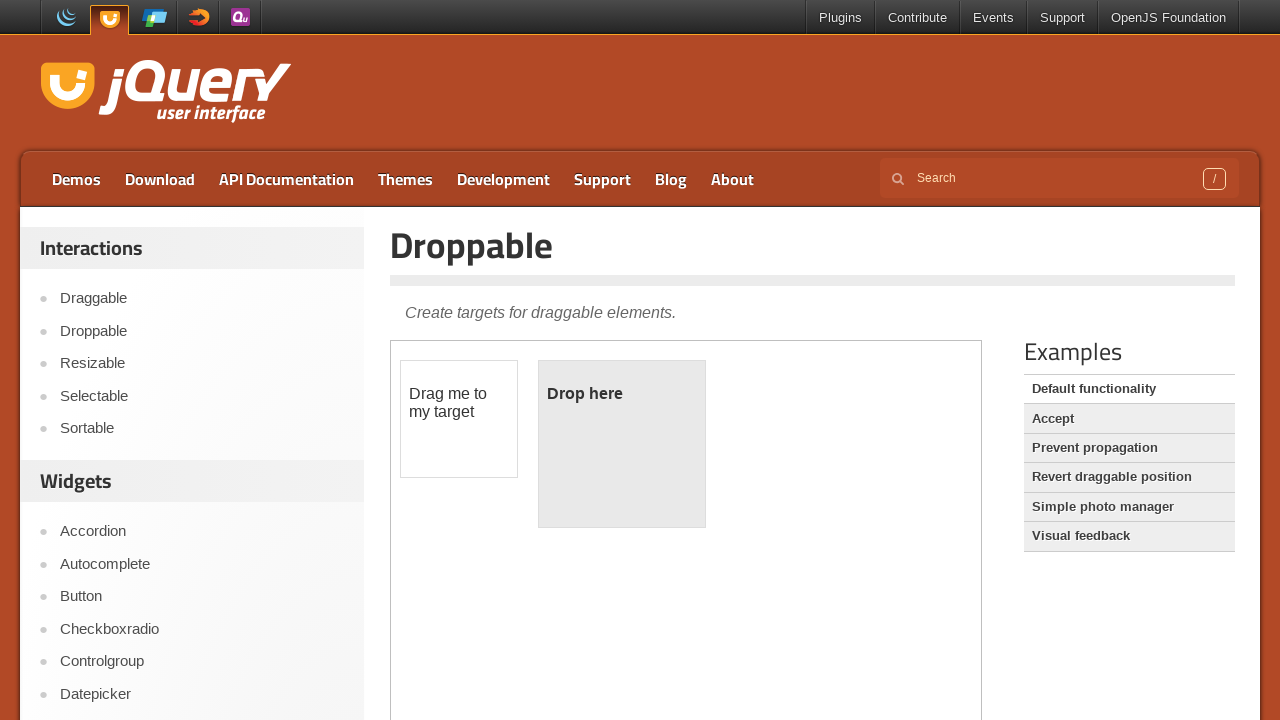

Located the draggable element with ID 'draggable'
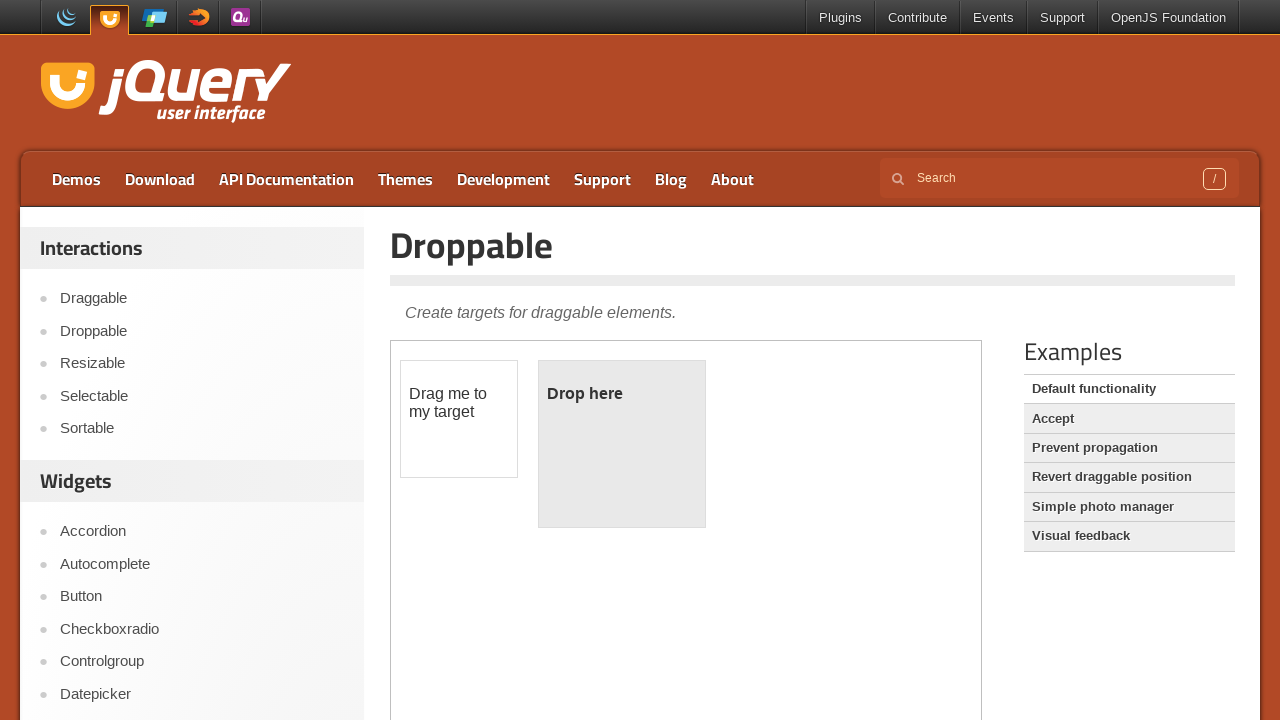

Located the droppable element with ID 'droppable'
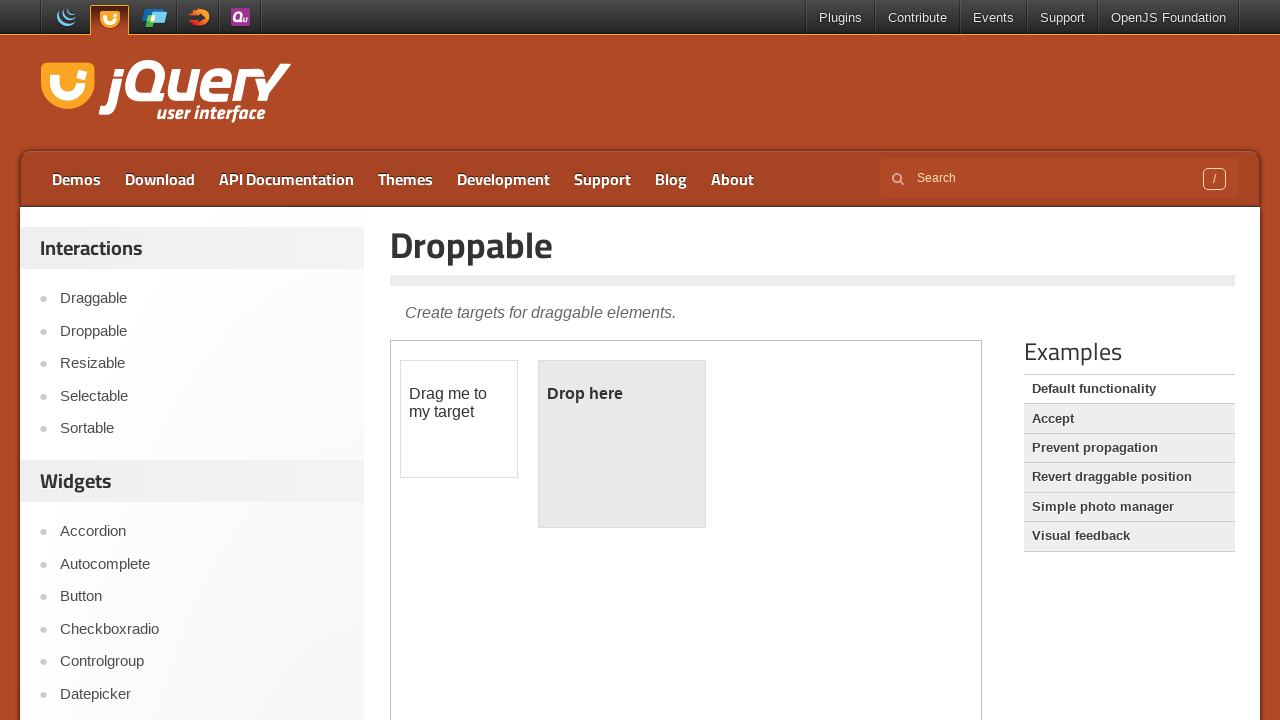

Dragged the draggable element onto the droppable element at (622, 444)
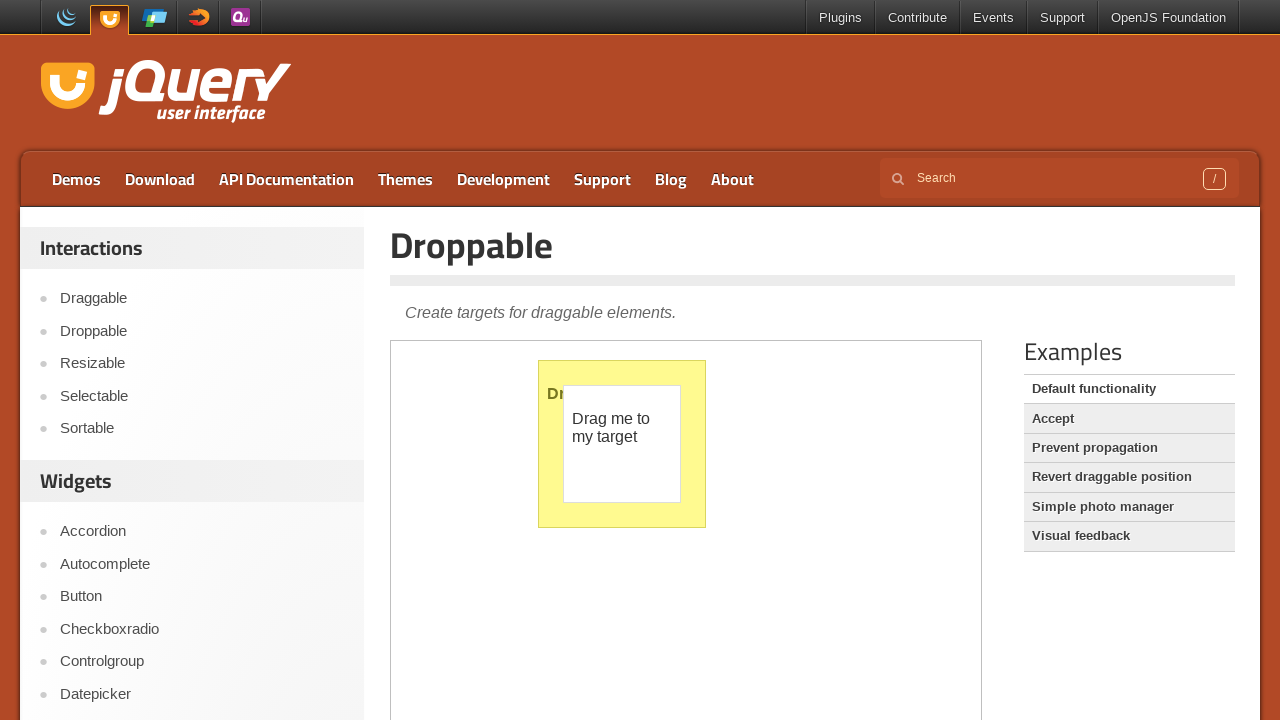

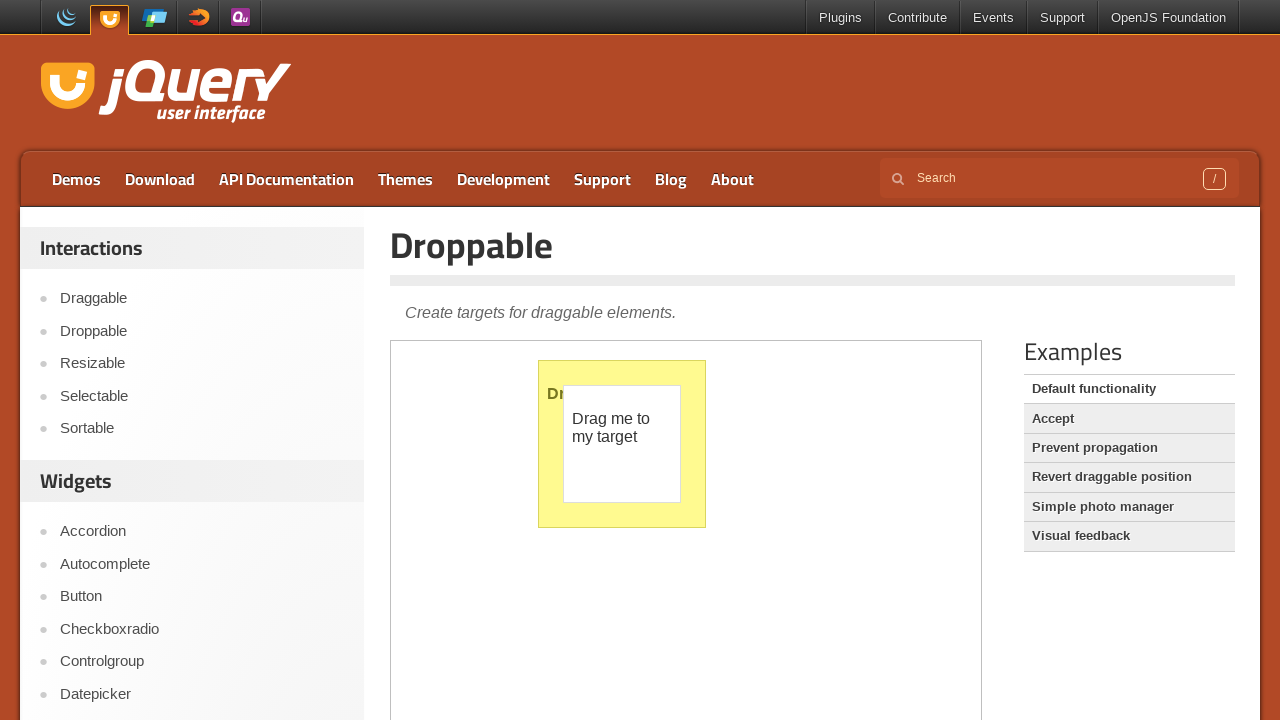